Tests mouse hover functionality by hovering over the "Free Ebooks" menu item and clicking on a submenu option

Starting URL: https://www.globalsqa.com/

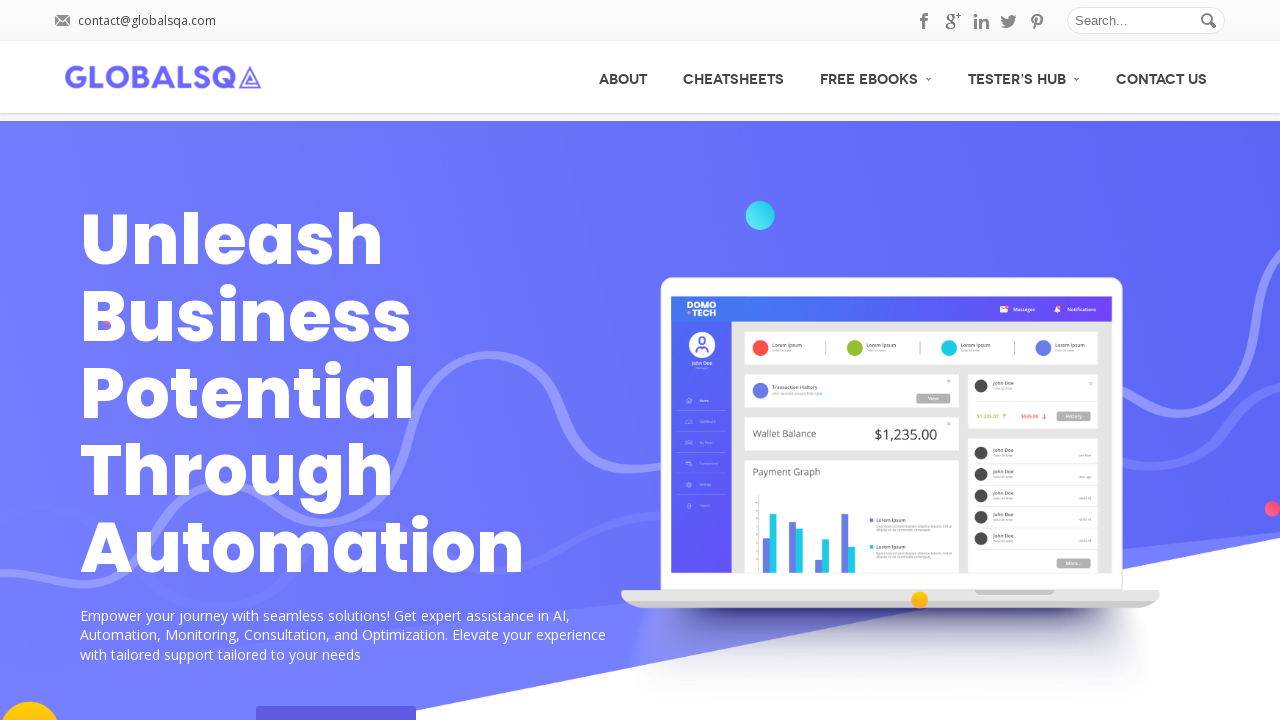

Hovered over the 'Free Ebooks' menu item to reveal submenu at (876, 76) on (//a[text()='Free Ebooks'])[1]
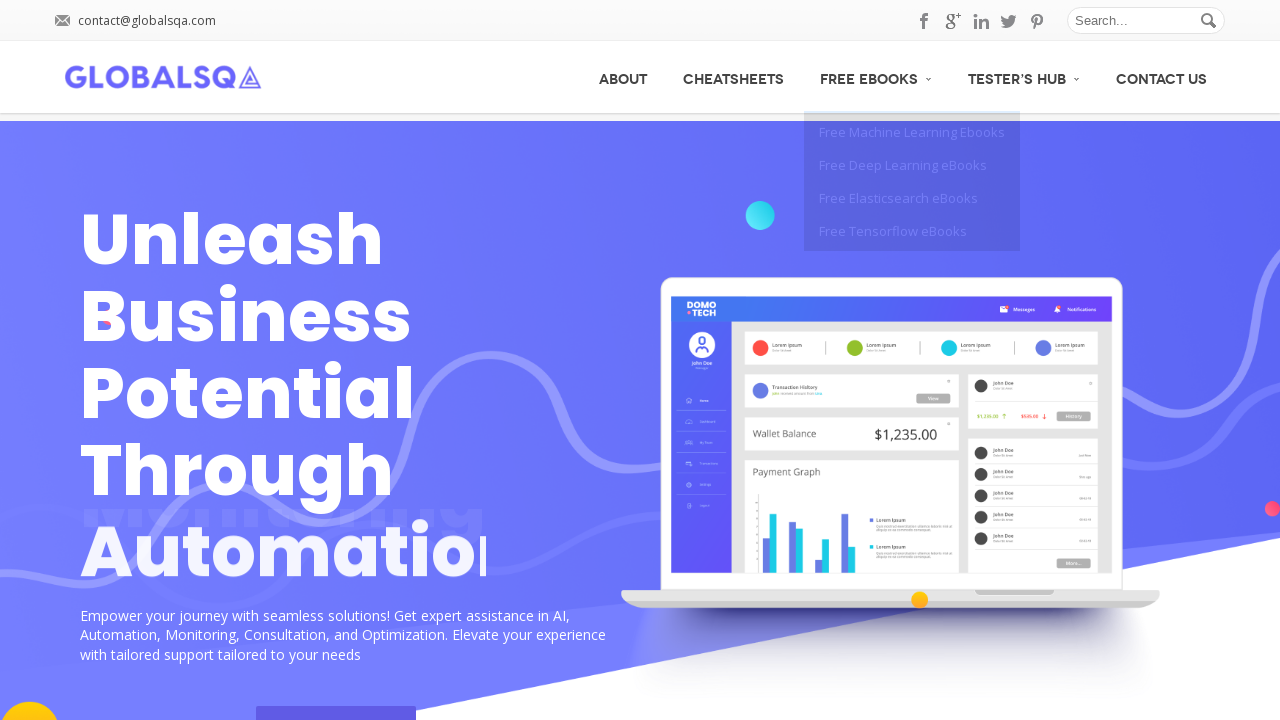

Clicked on 'Free Deep Learning eBooks' submenu option at (903, 165) on xpath=//span[text()='Free Deep Learning eBooks']
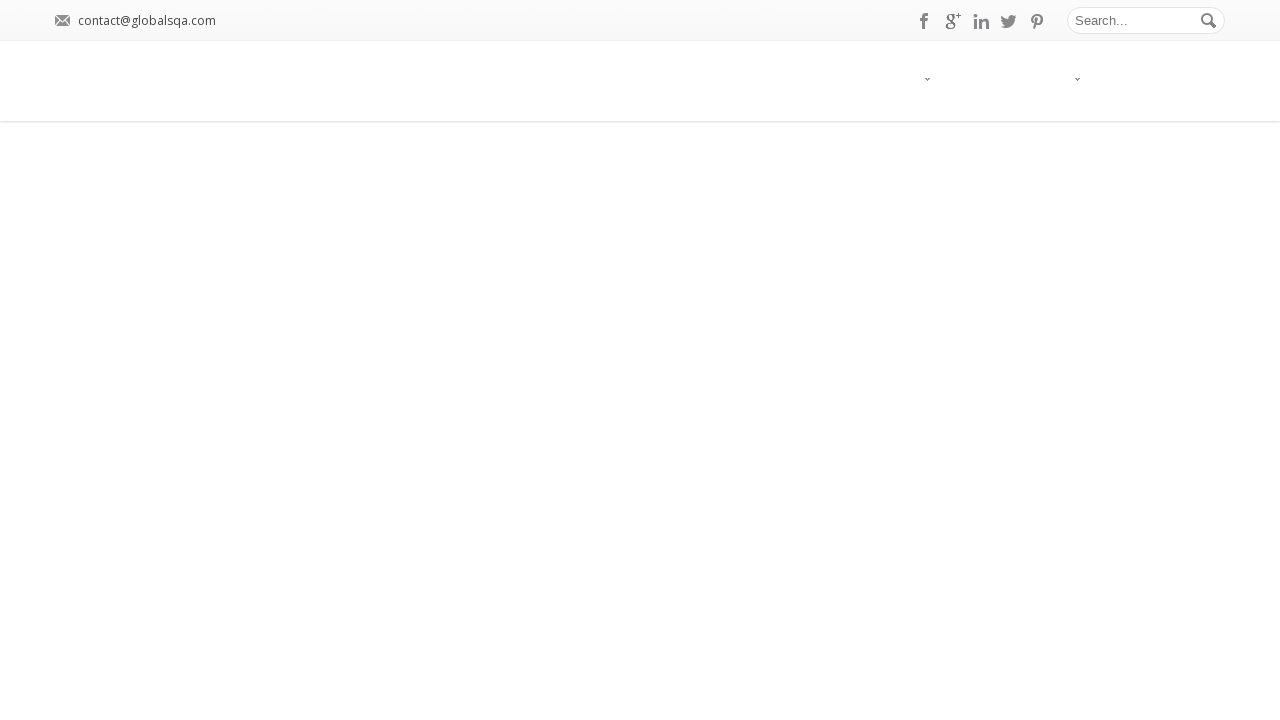

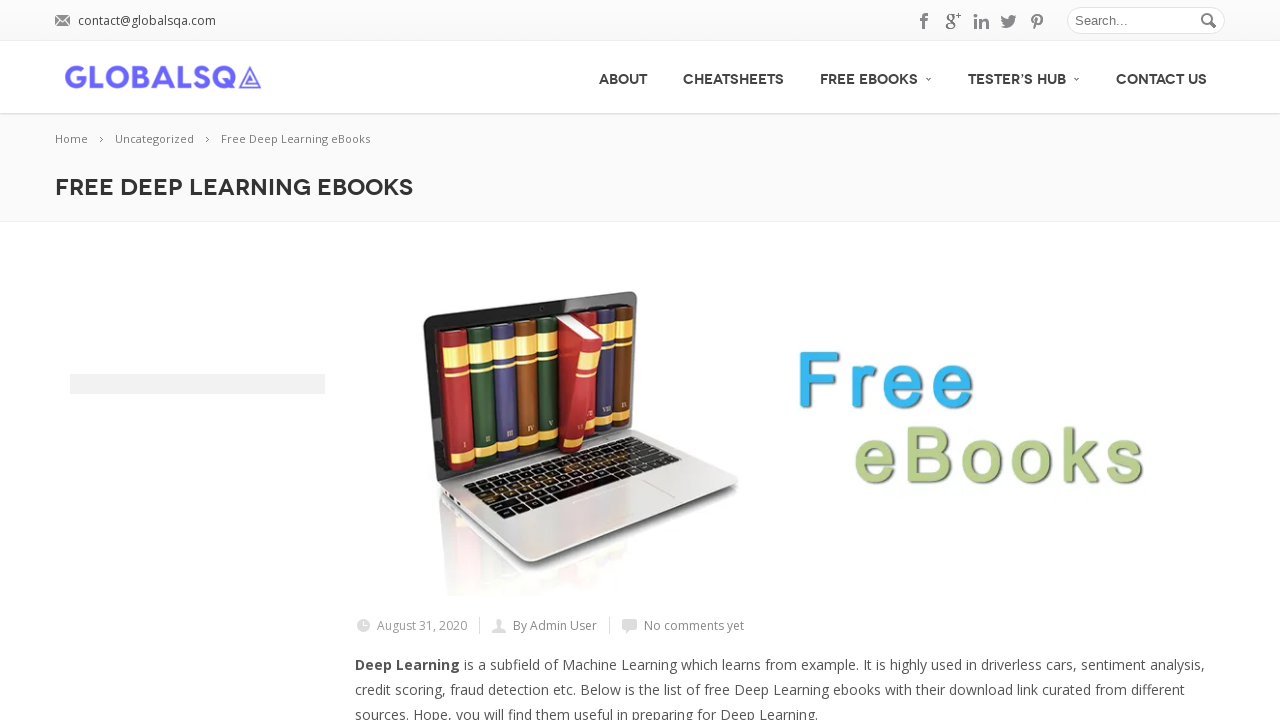